Tests that the currently applied filter is highlighted

Starting URL: https://demo.playwright.dev/todomvc

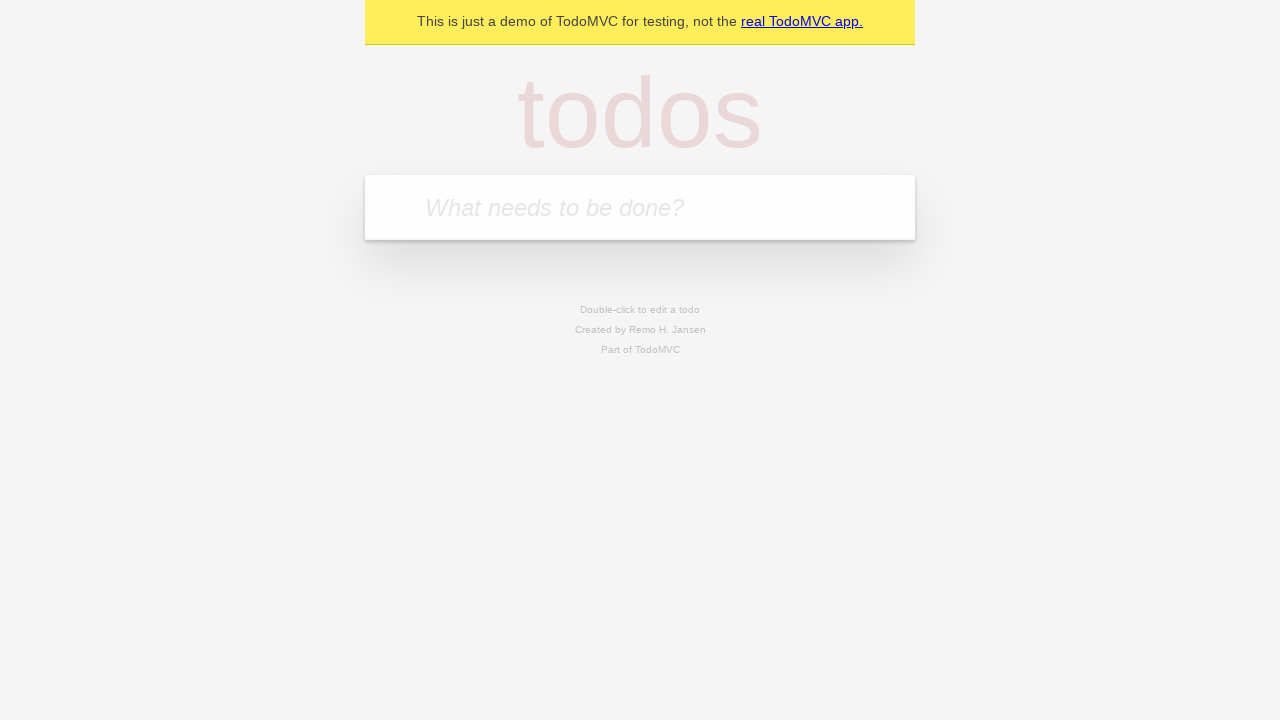

Filled new todo field with 'buy some cheese' on .new-todo
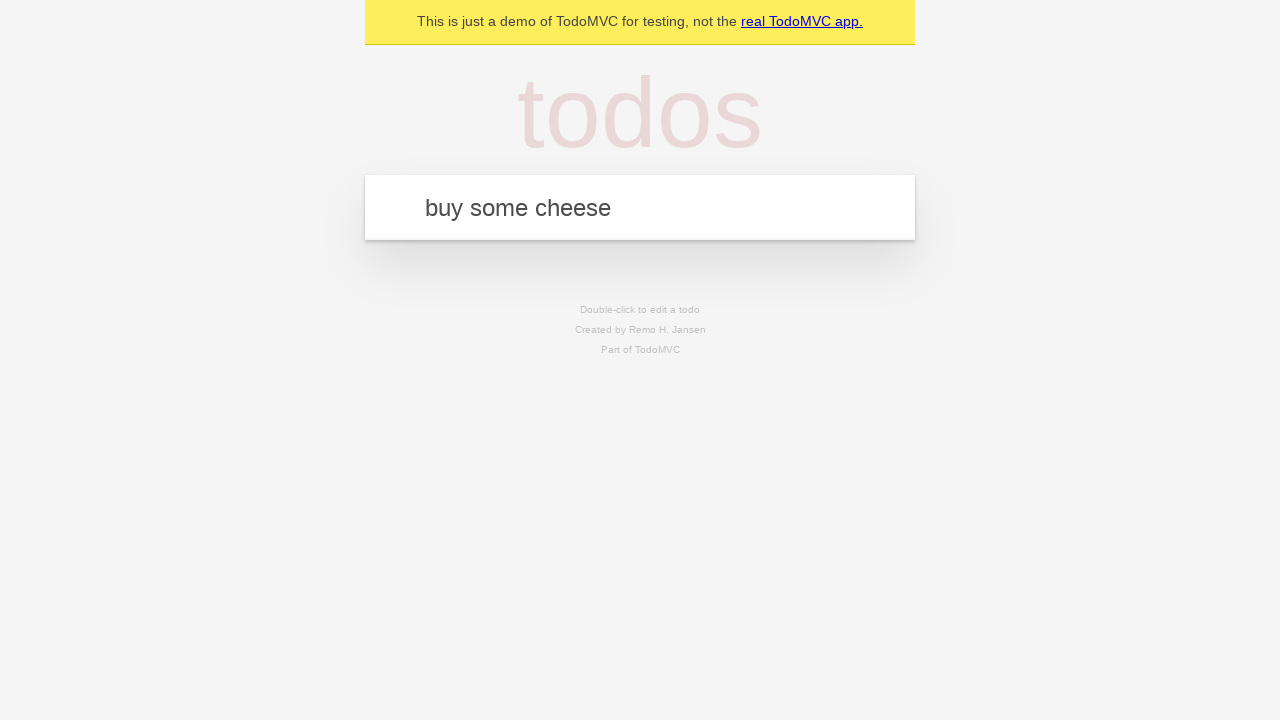

Pressed Enter to create first todo on .new-todo
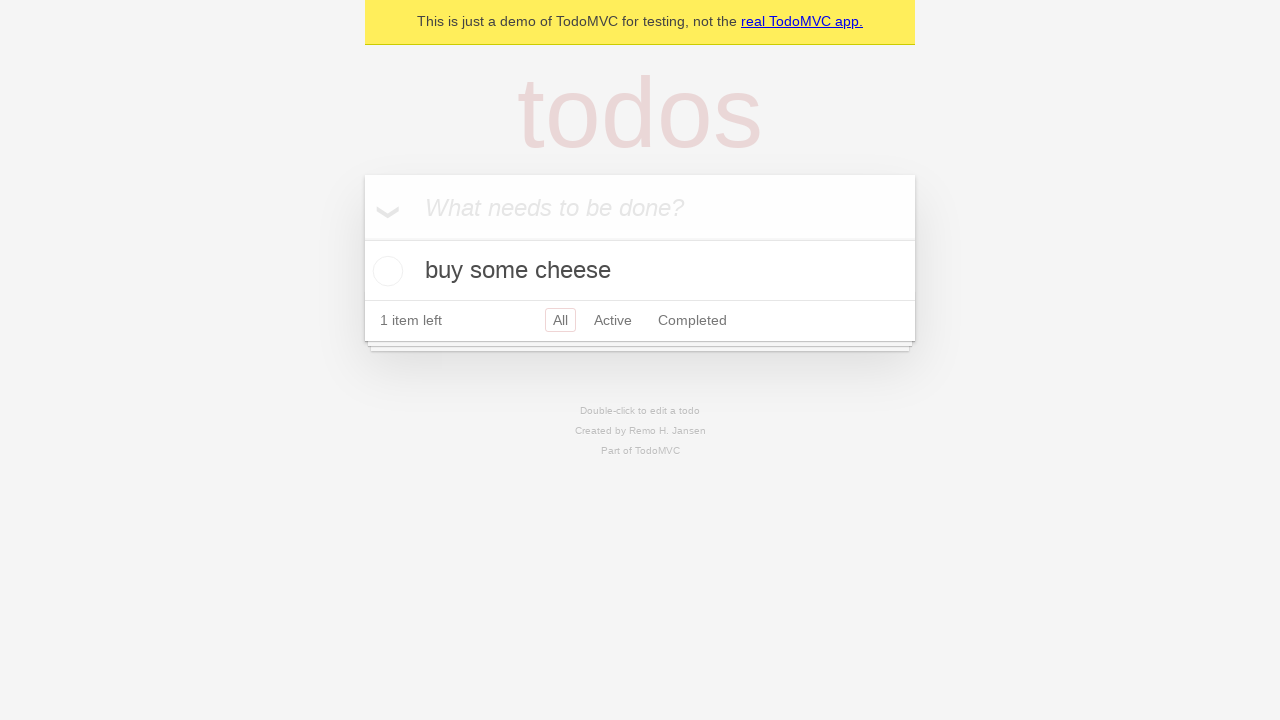

Filled new todo field with 'feed the cat' on .new-todo
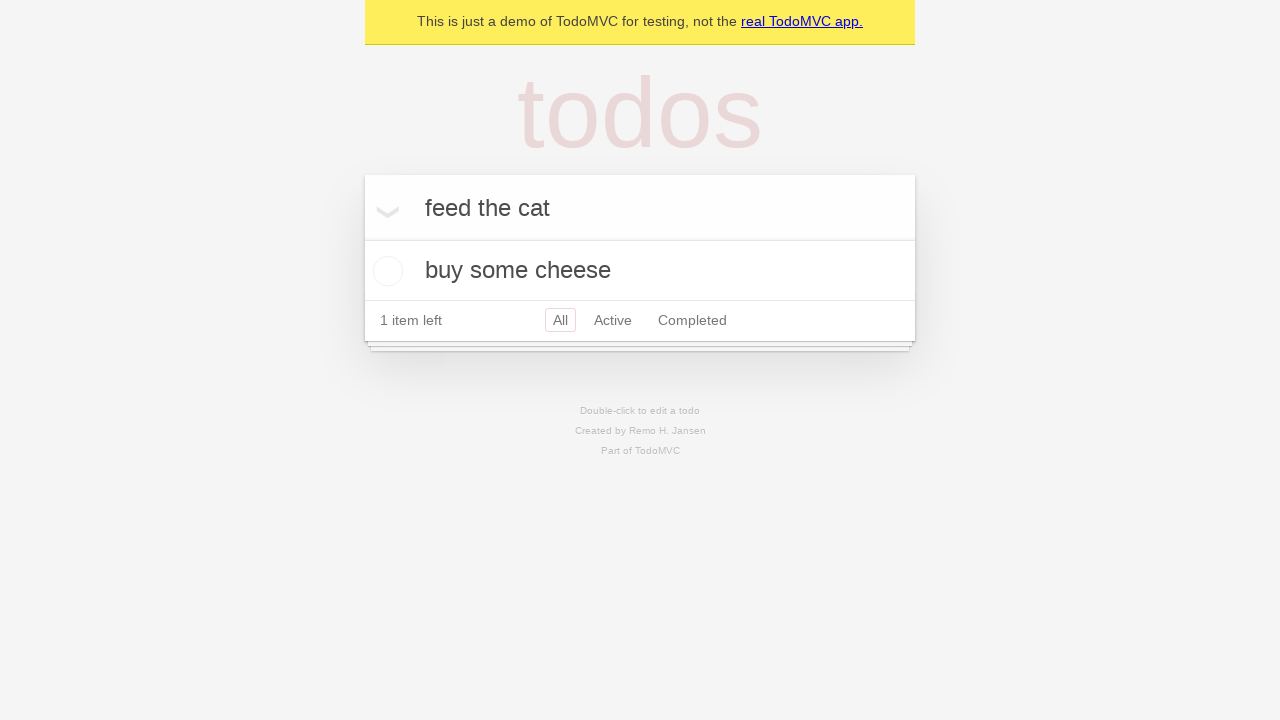

Pressed Enter to create second todo on .new-todo
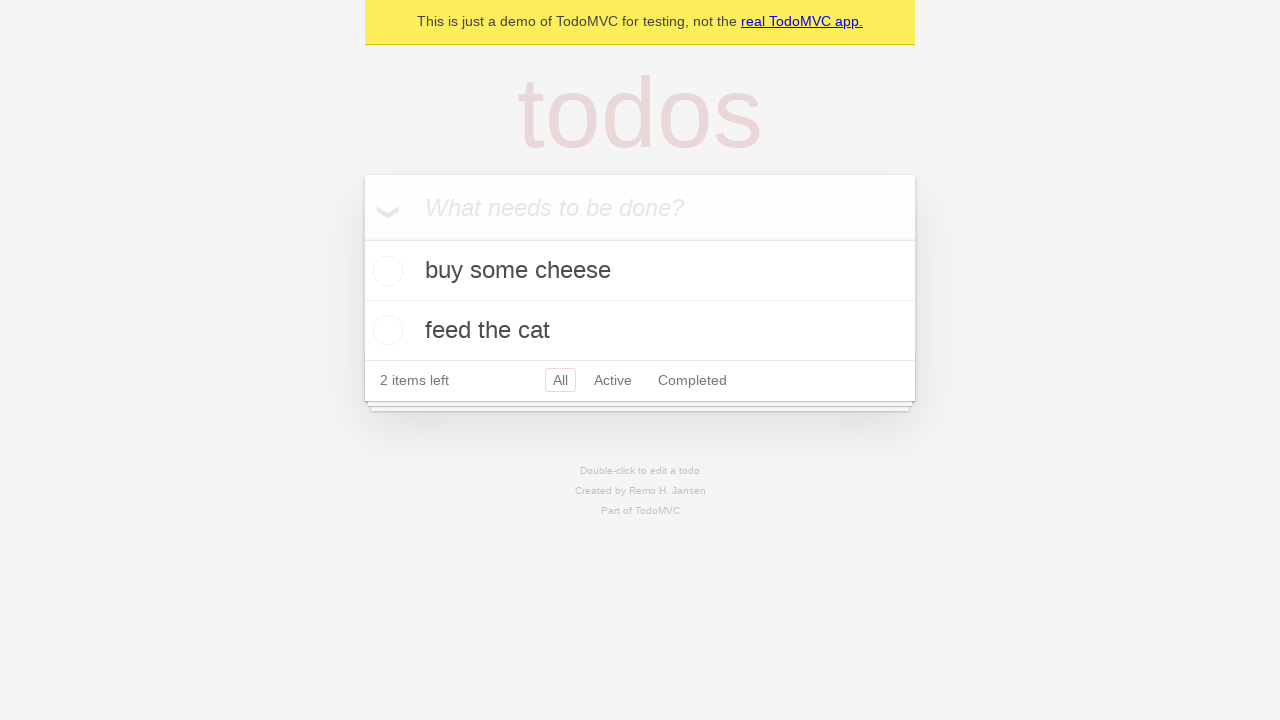

Filled new todo field with 'book a doctors appointment' on .new-todo
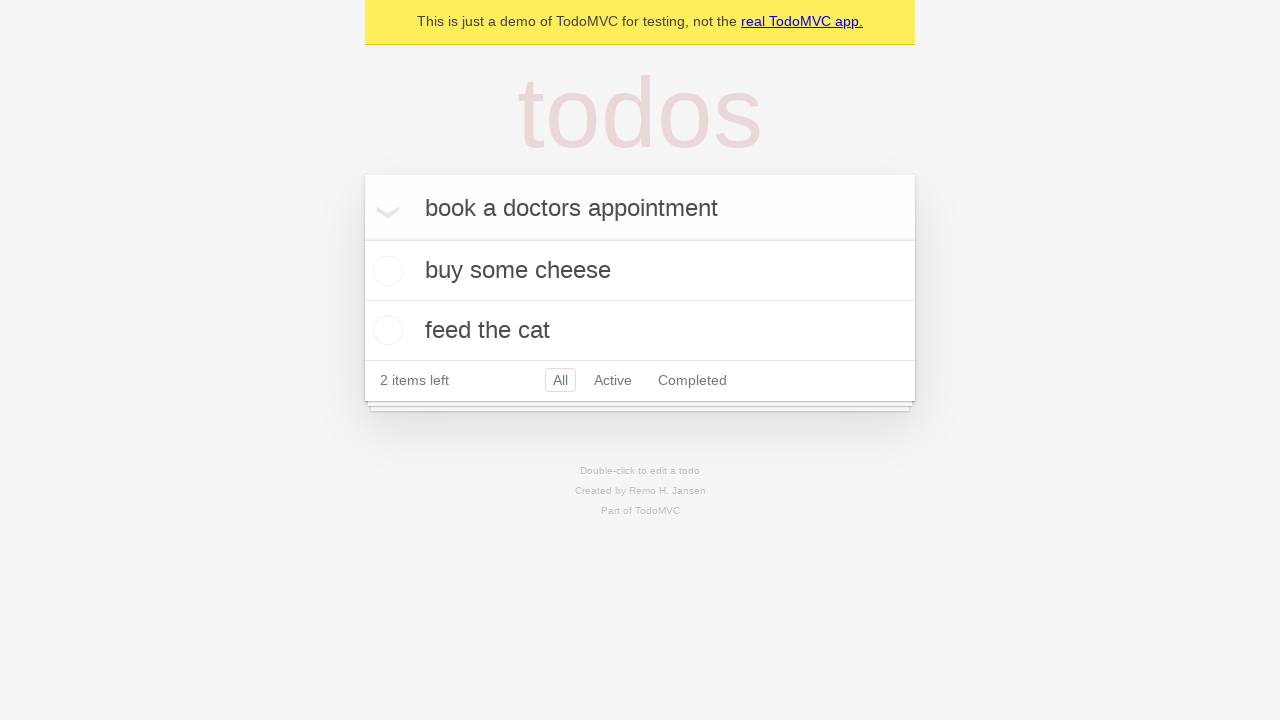

Pressed Enter to create third todo on .new-todo
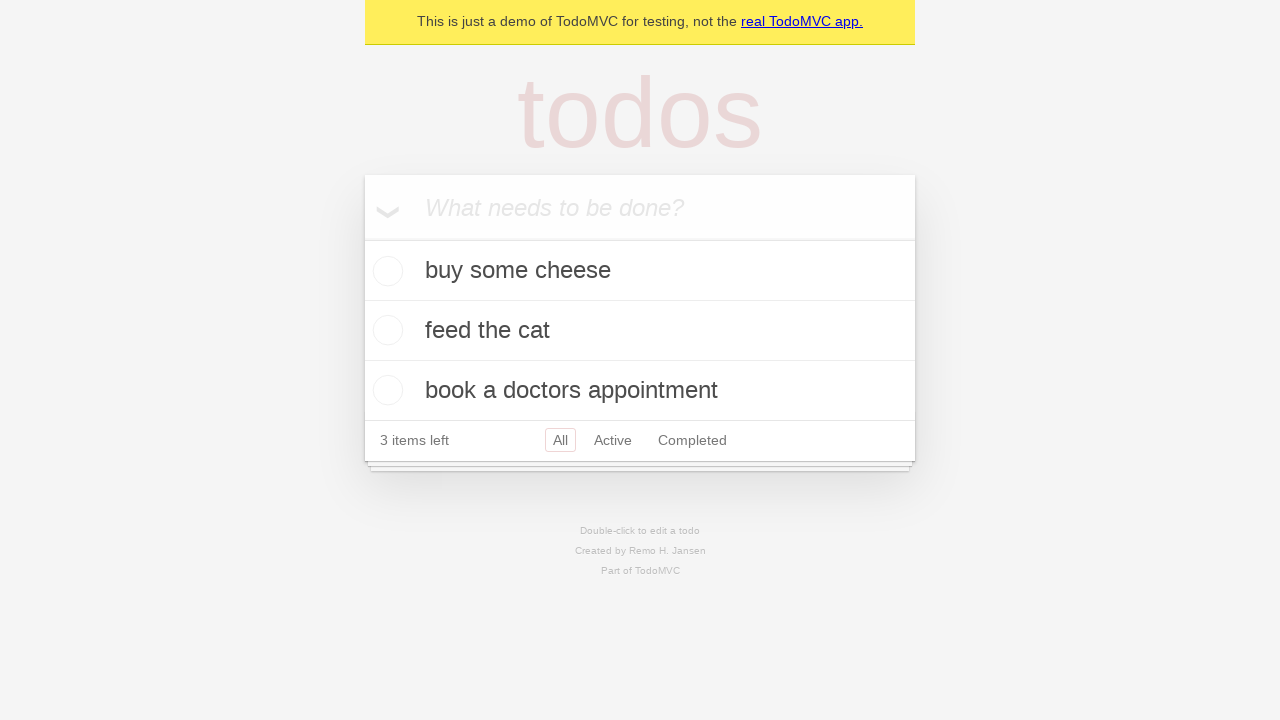

Clicked Active filter at (613, 440) on .filters >> text=Active
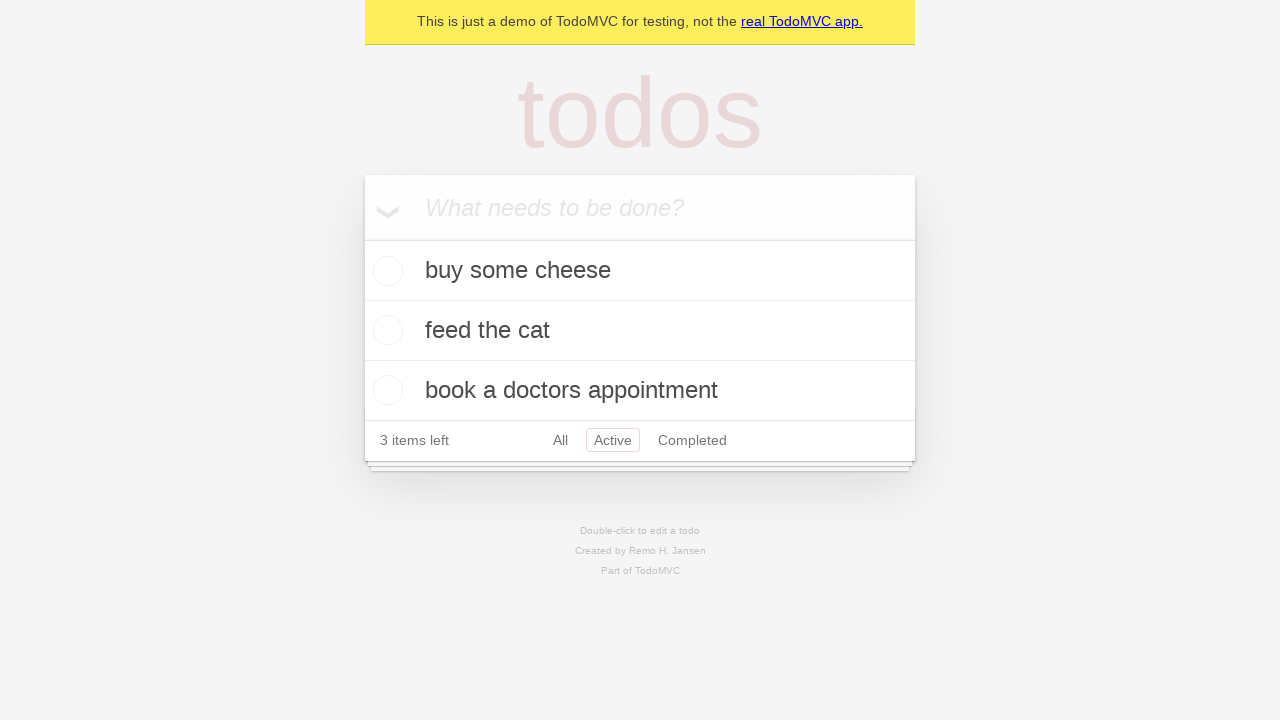

Clicked Completed filter to verify it is now highlighted as the currently applied filter at (692, 440) on .filters >> text=Completed
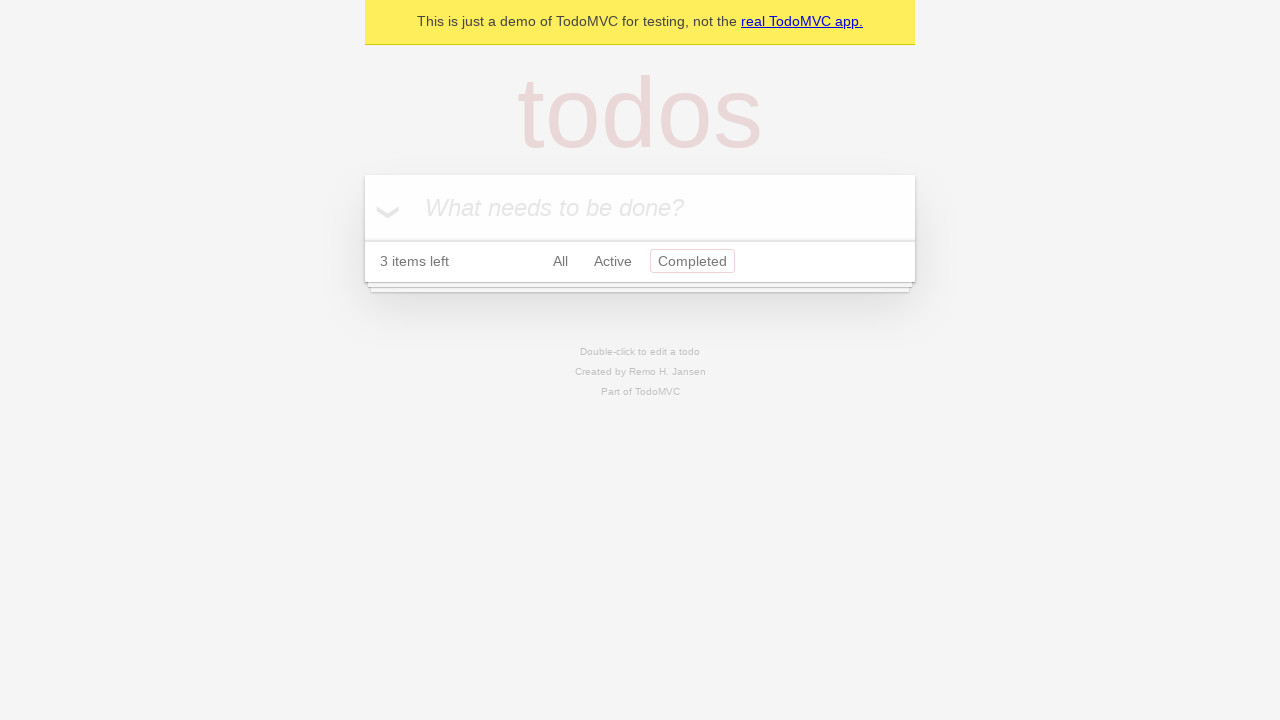

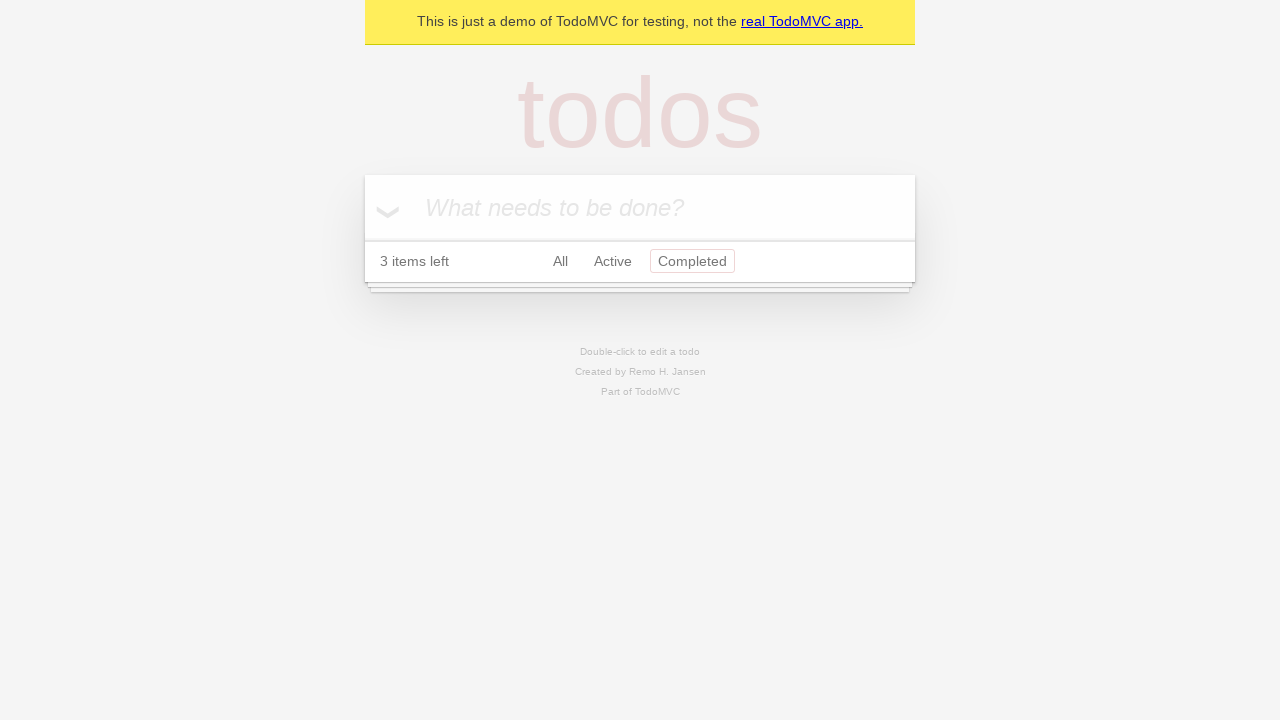